Tests the Python.org search functionality by entering "pycon" as a search query and verifying that results are found

Starting URL: http://www.python.org

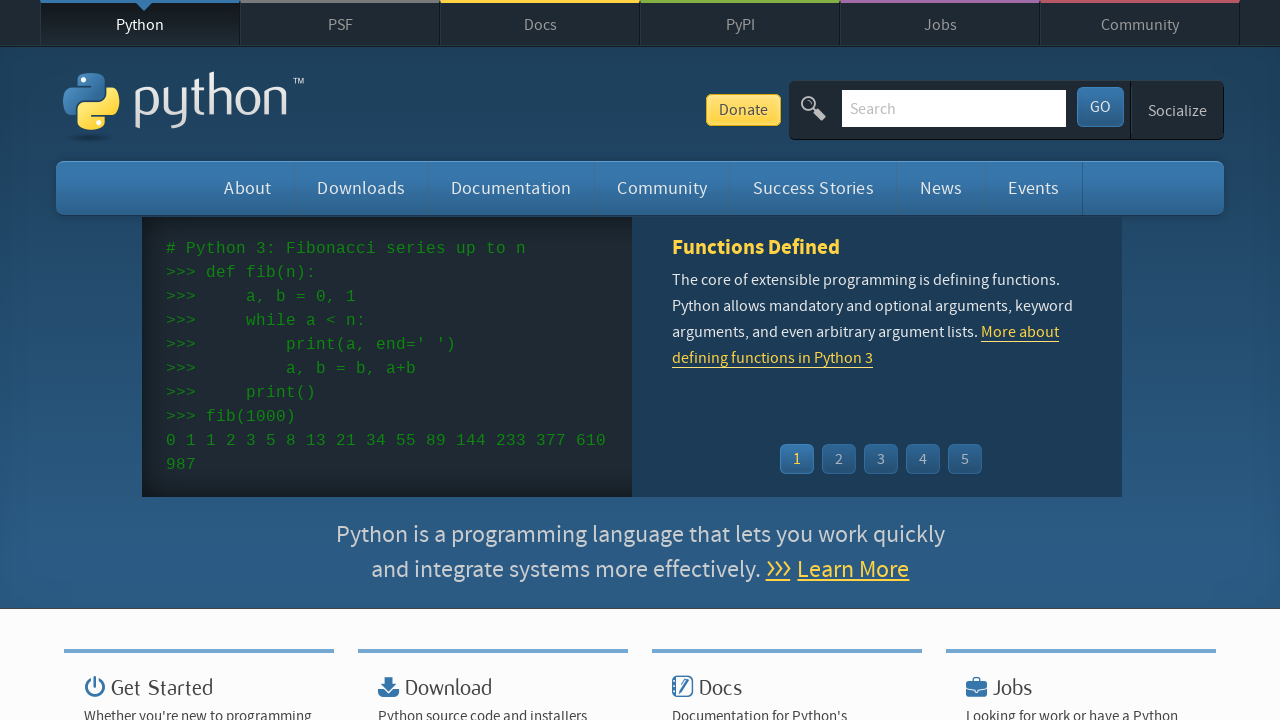

Verified page title contains 'Python'
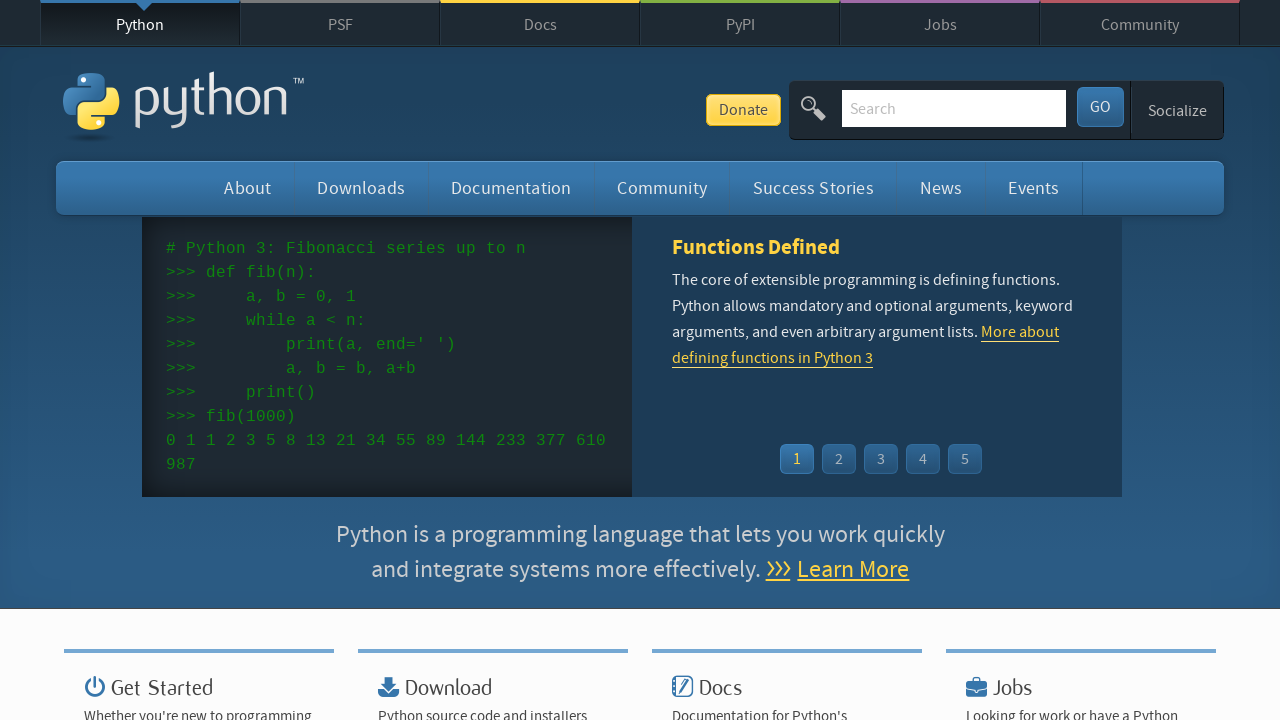

Filled search box with 'pycon' query on input[name='q']
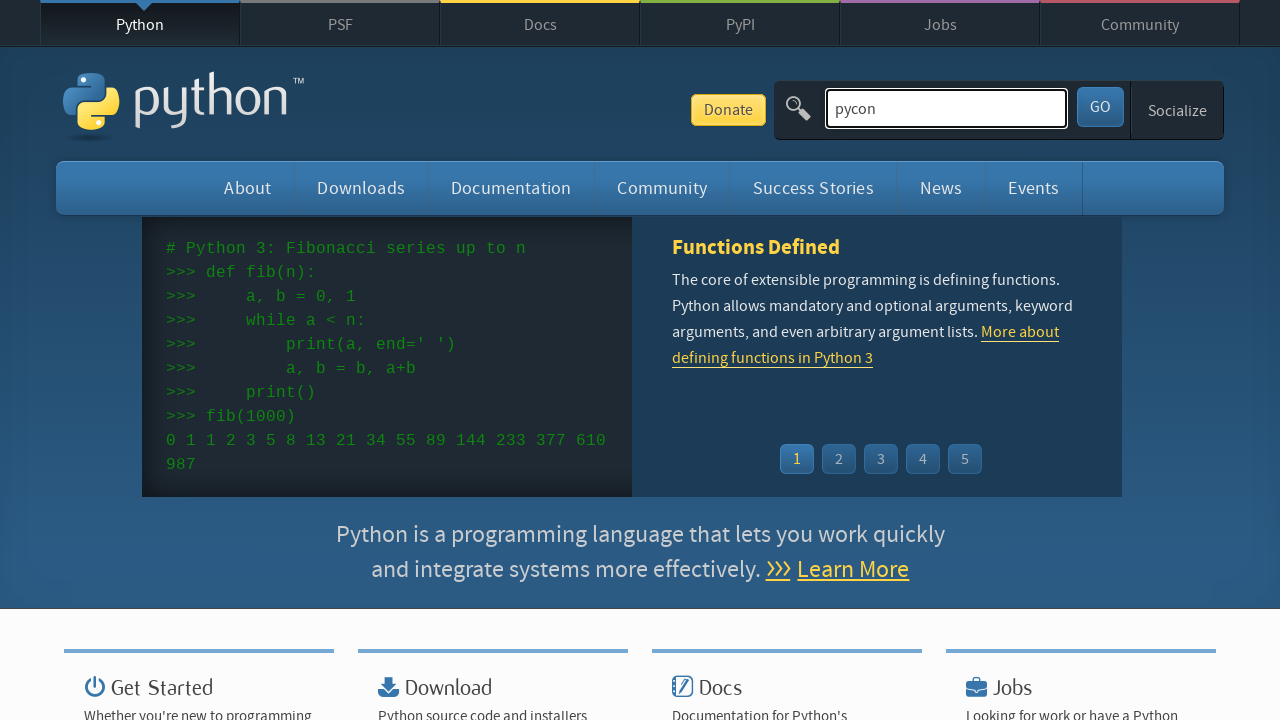

Pressed Enter to submit search query on input[name='q']
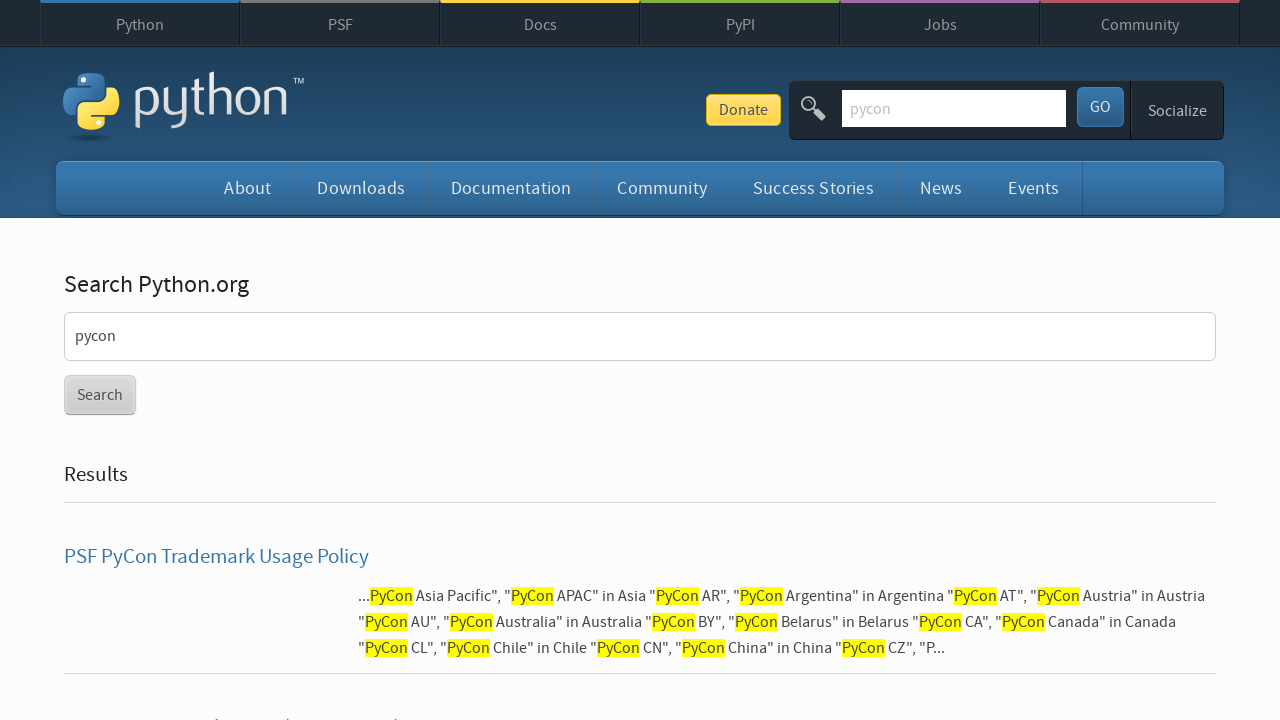

Waited for network to become idle after search
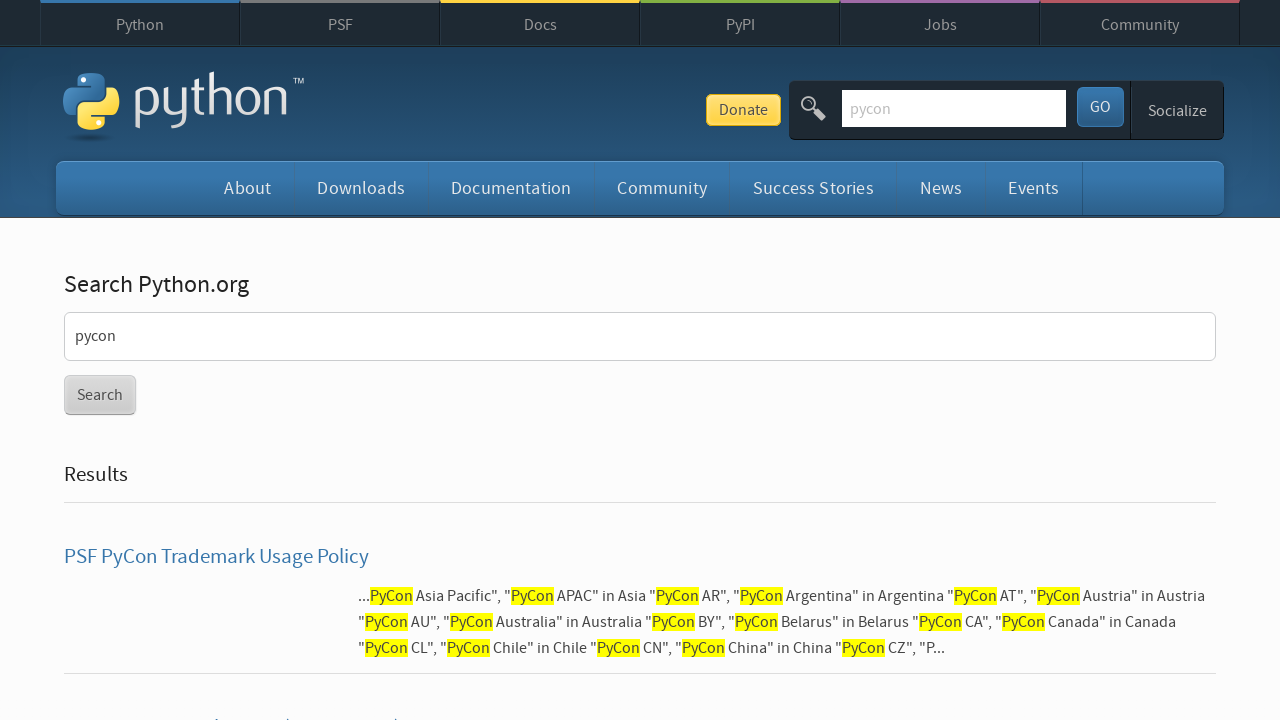

Verified search results are displayed (no 'No results found' message)
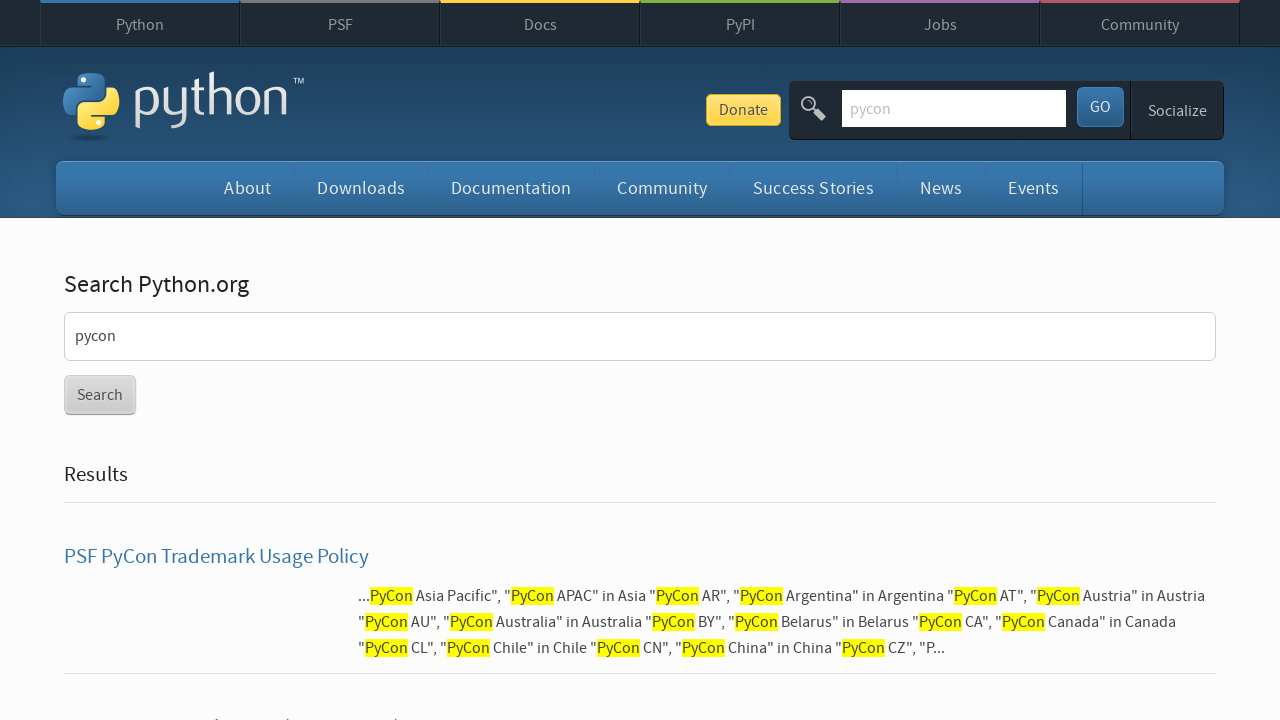

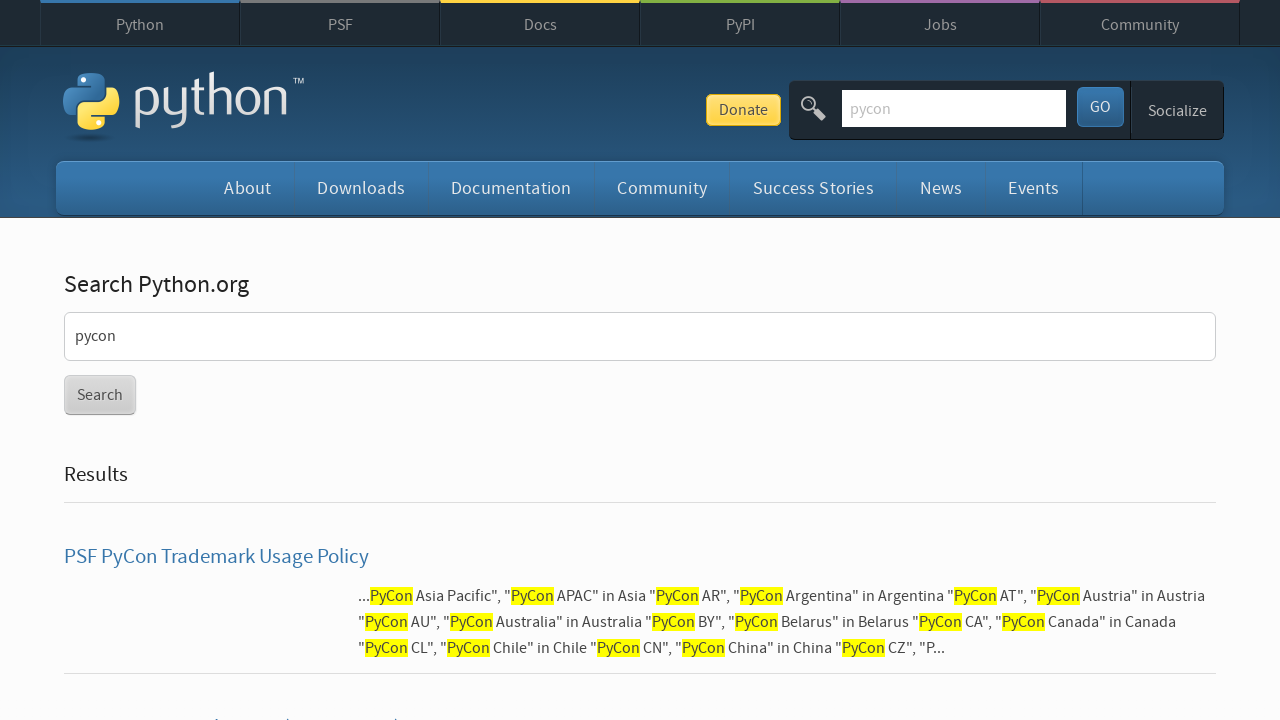